Tests a math quiz form by reading two numbers from the page, calculating their sum, selecting the correct answer from a dropdown menu, and clicking the submit button.

Starting URL: https://suninjuly.github.io/selects1.html

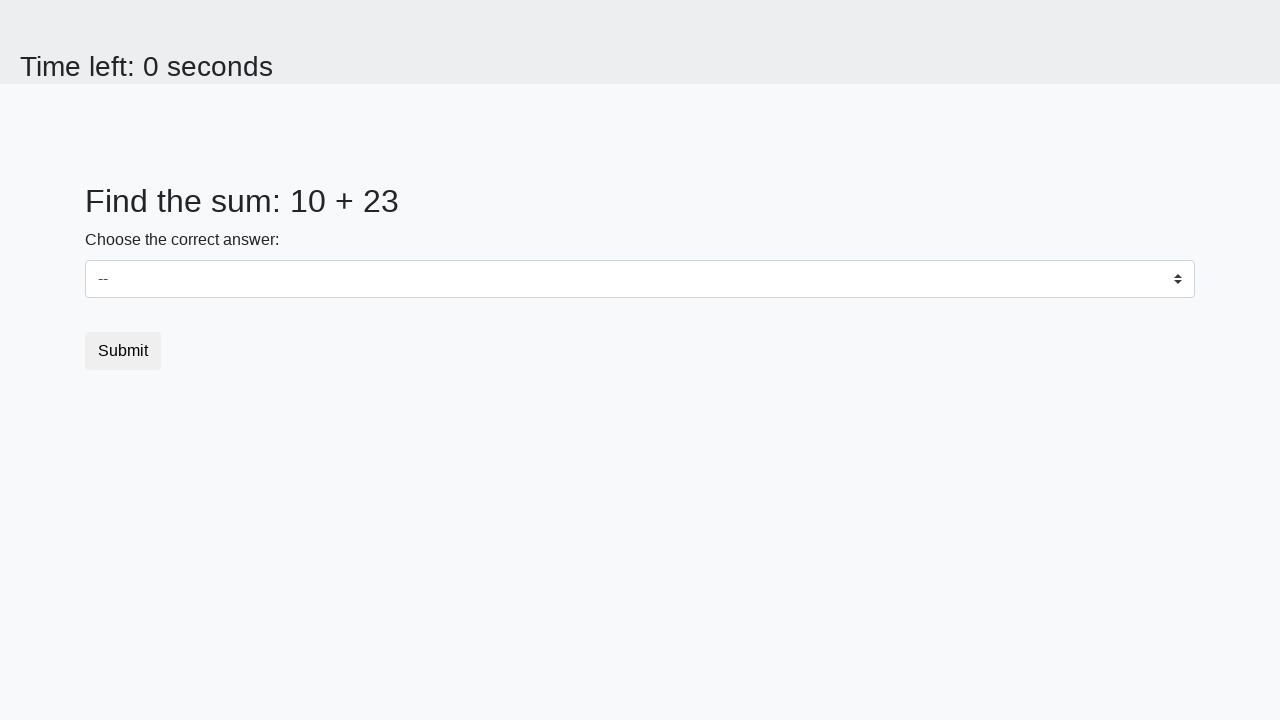

Read first number from #num1 element
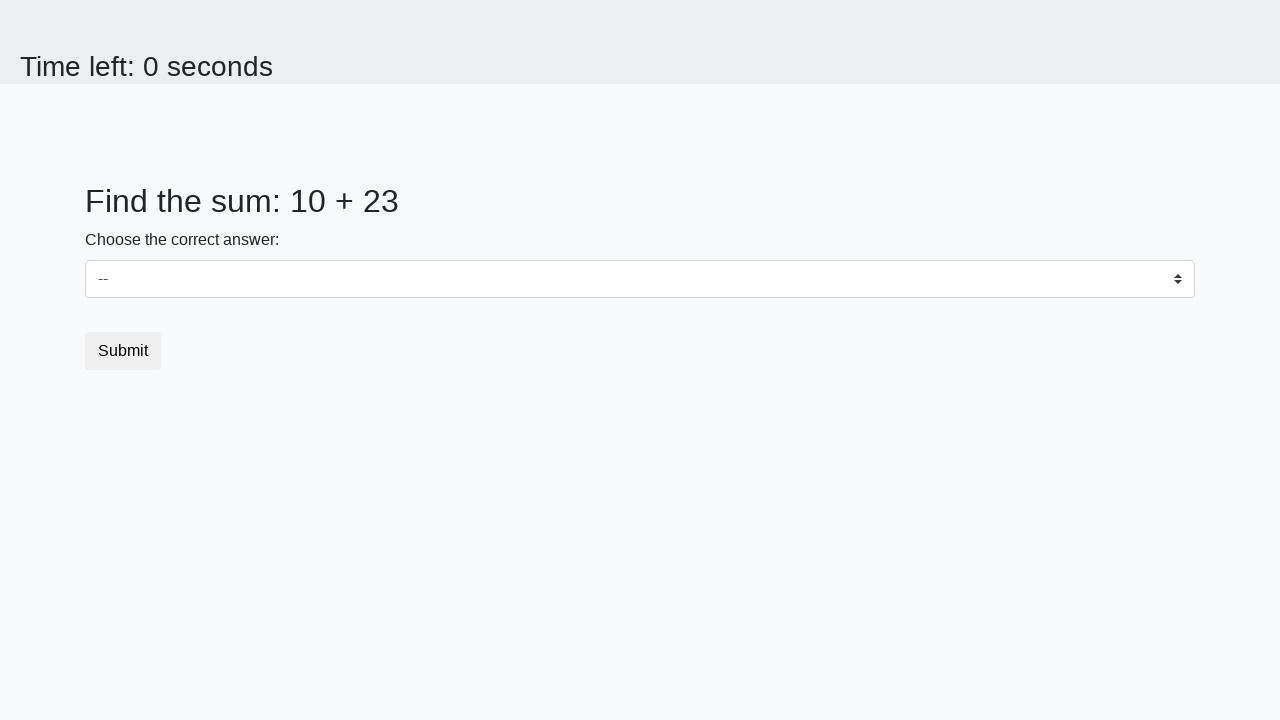

Converted first number to integer
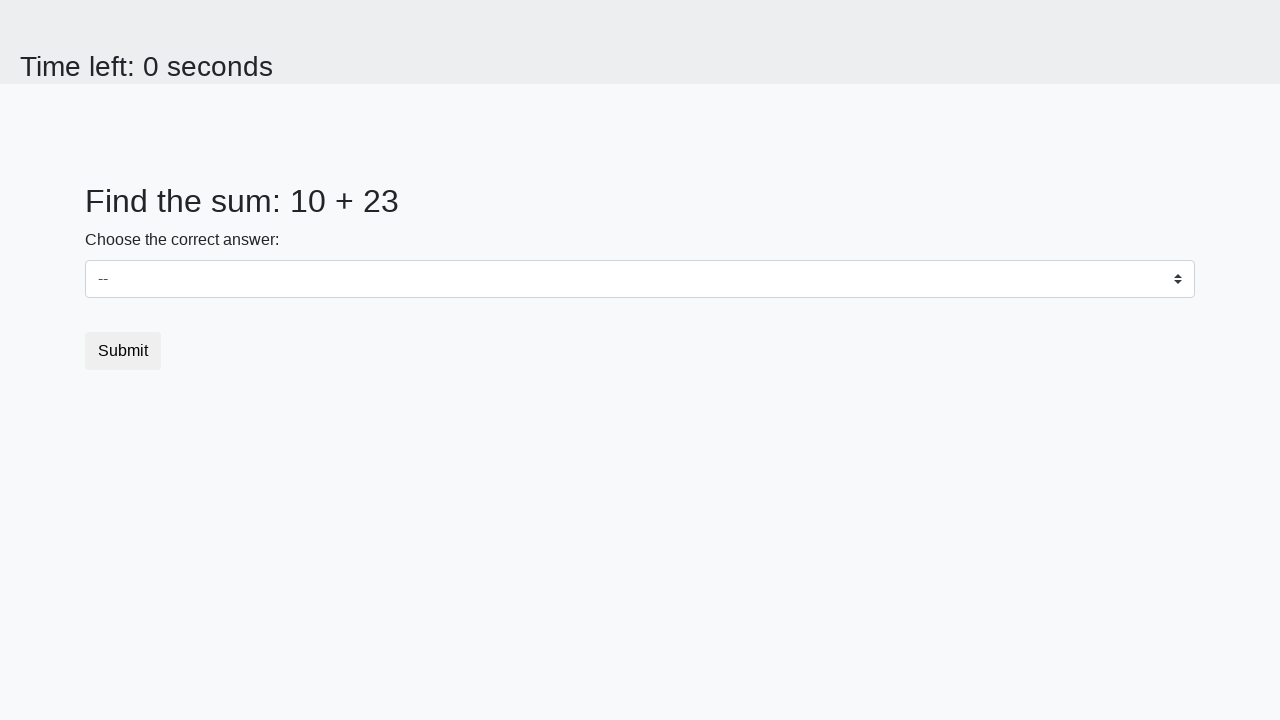

Read second number from #num2 element
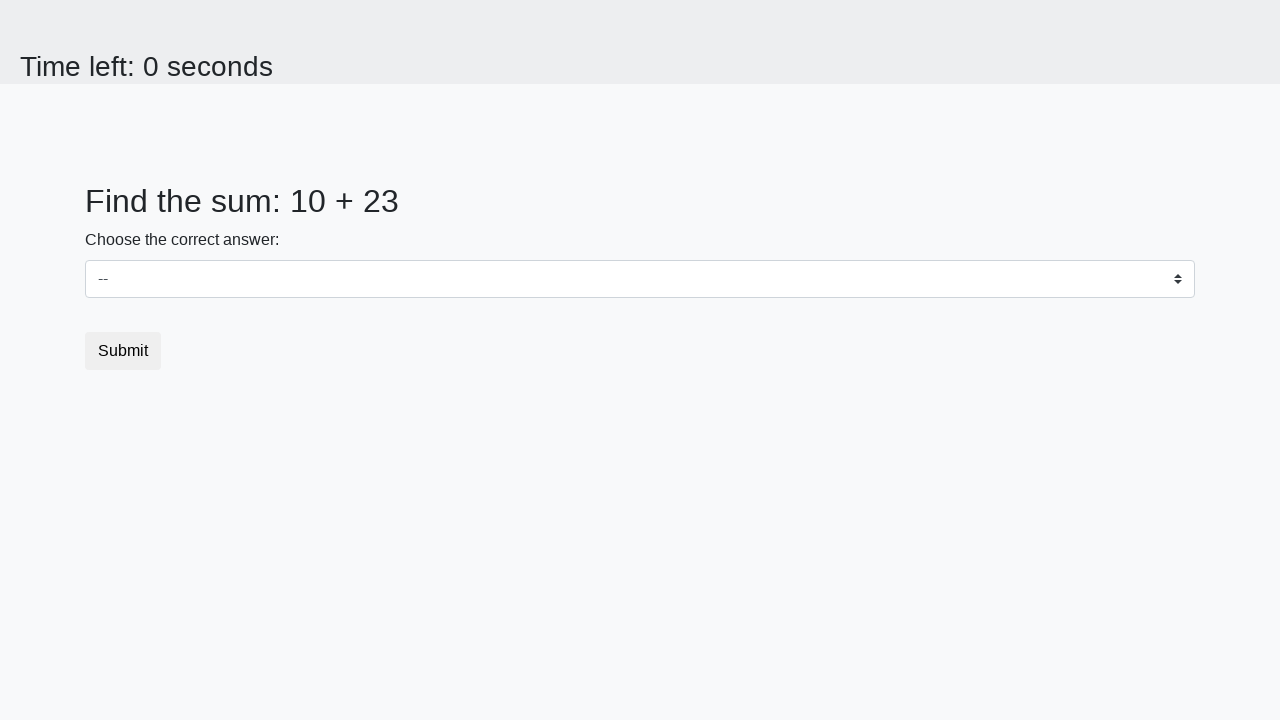

Converted second number to integer
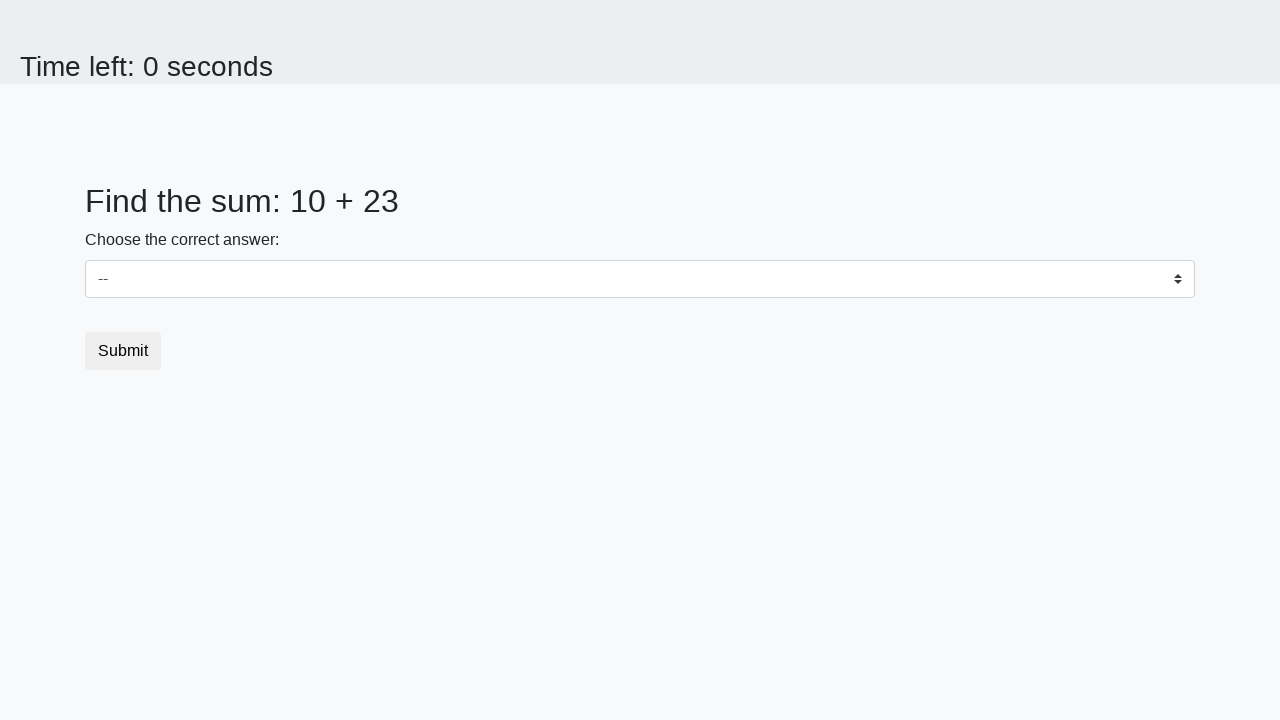

Calculated sum of 10 + 23 = 33
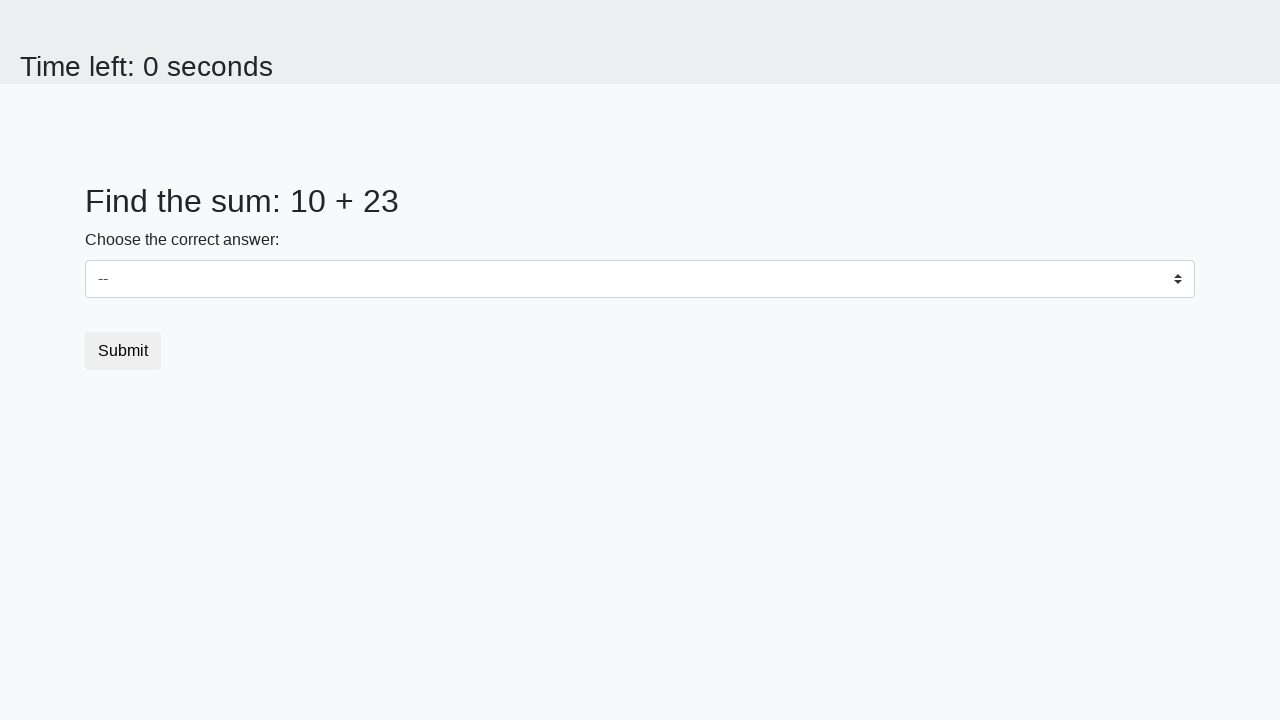

Selected answer '33' from dropdown menu on select
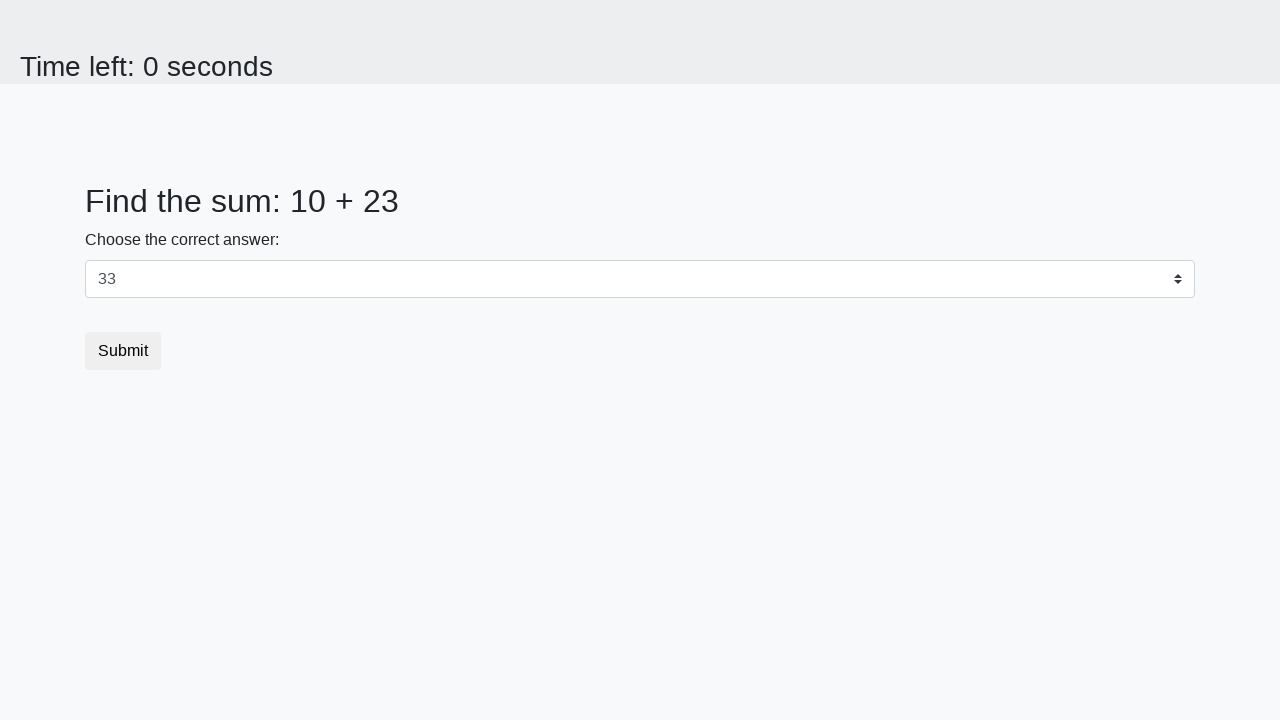

Clicked submit button at (123, 351) on form button
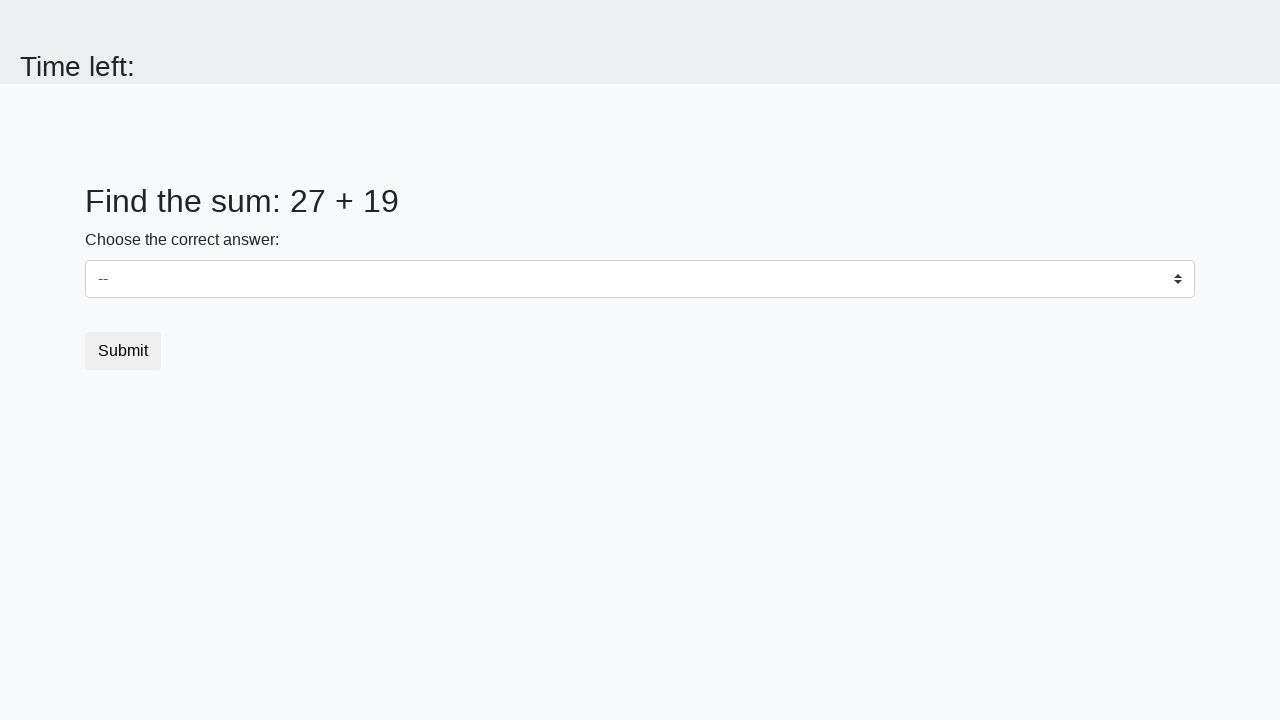

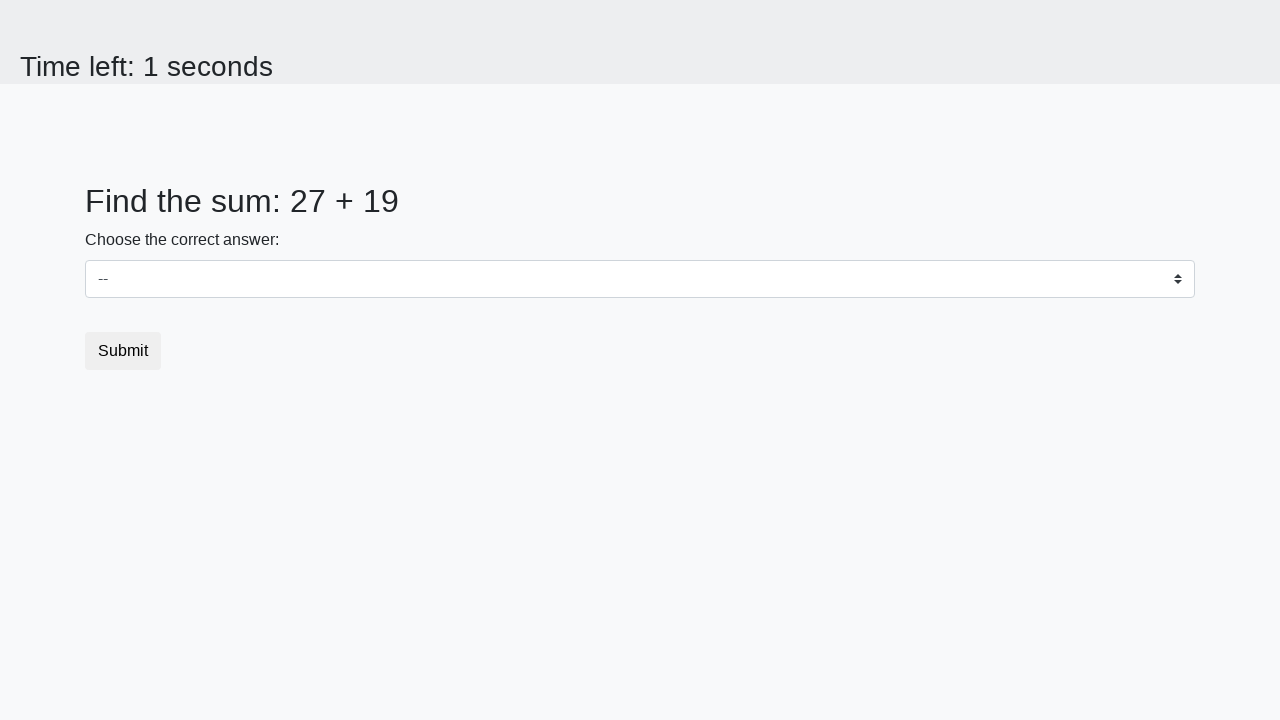